Tests file upload functionality by selecting a file and submitting the upload form on a test website

Starting URL: http://the-internet.herokuapp.com/upload

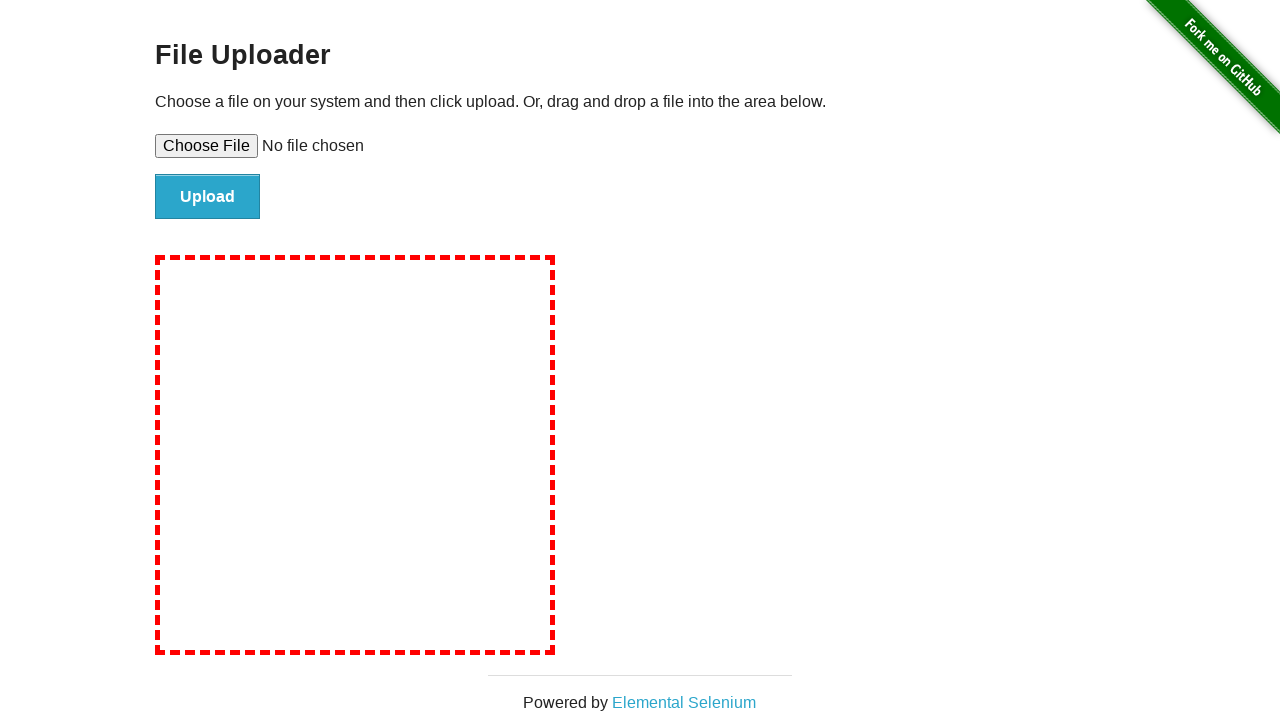

Created temporary test file for upload
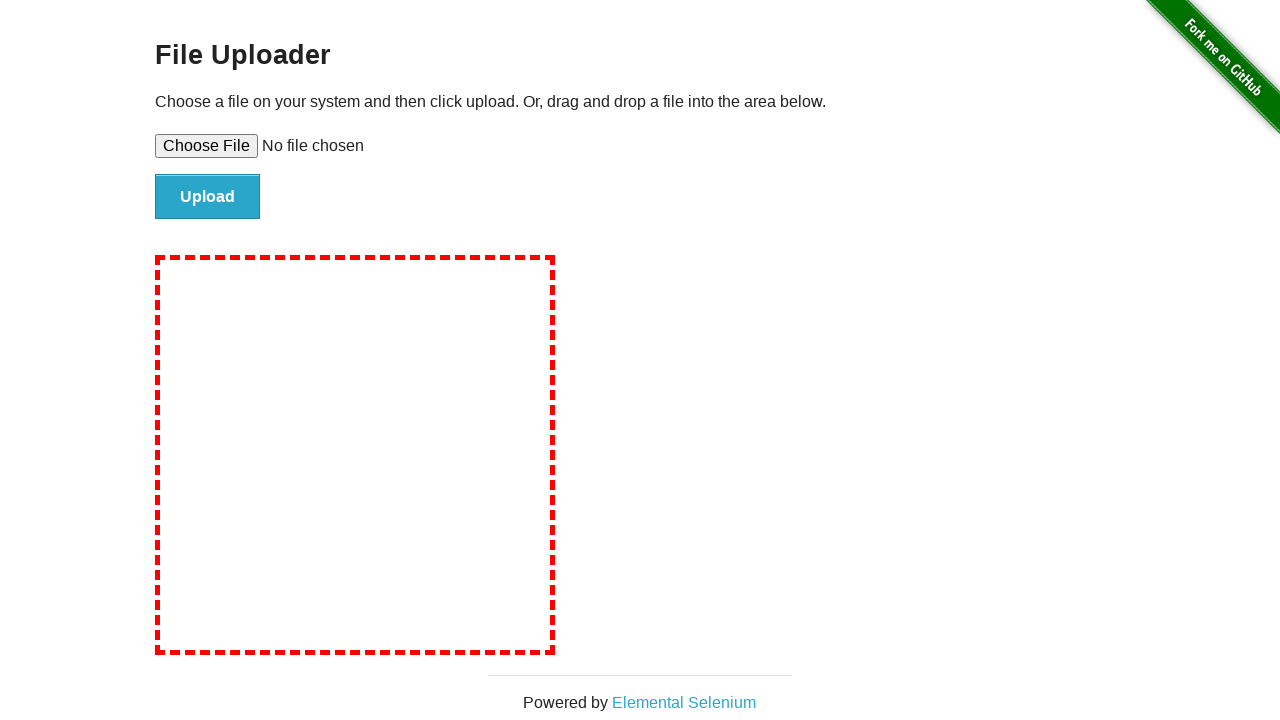

Selected test file using file upload input
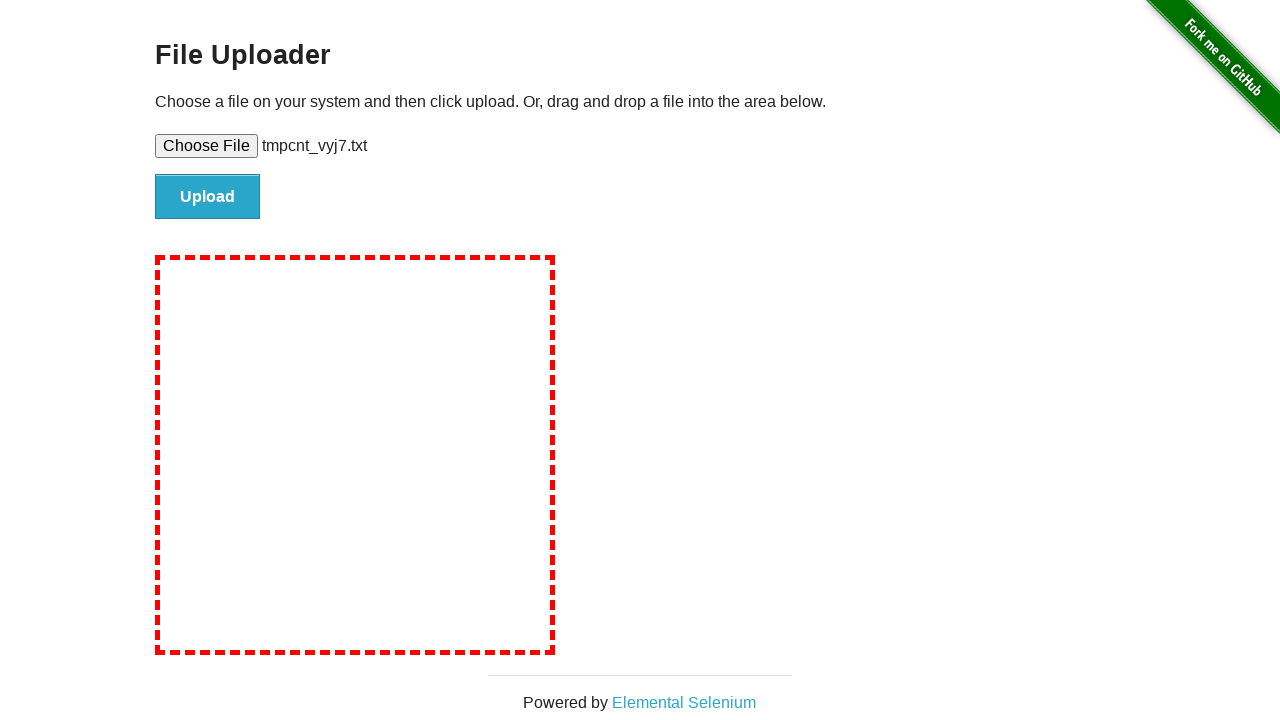

Clicked submit button to upload file at (208, 197) on #file-submit
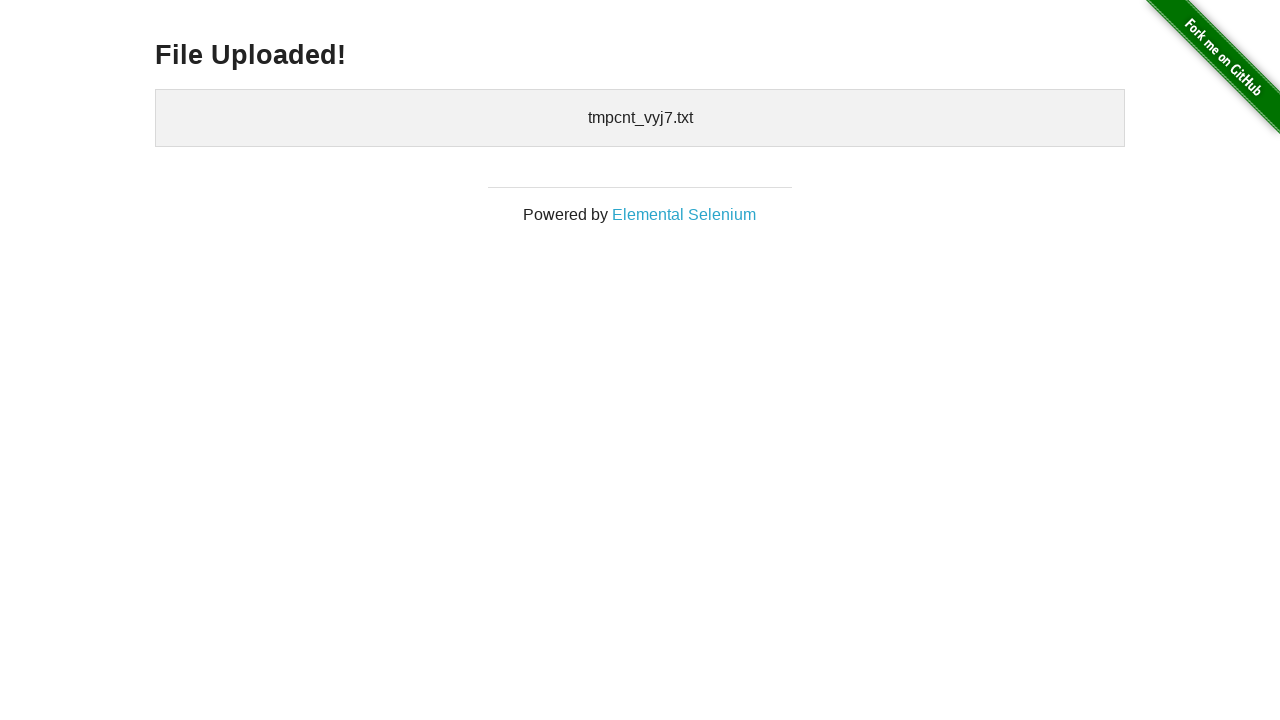

Upload confirmation page loaded
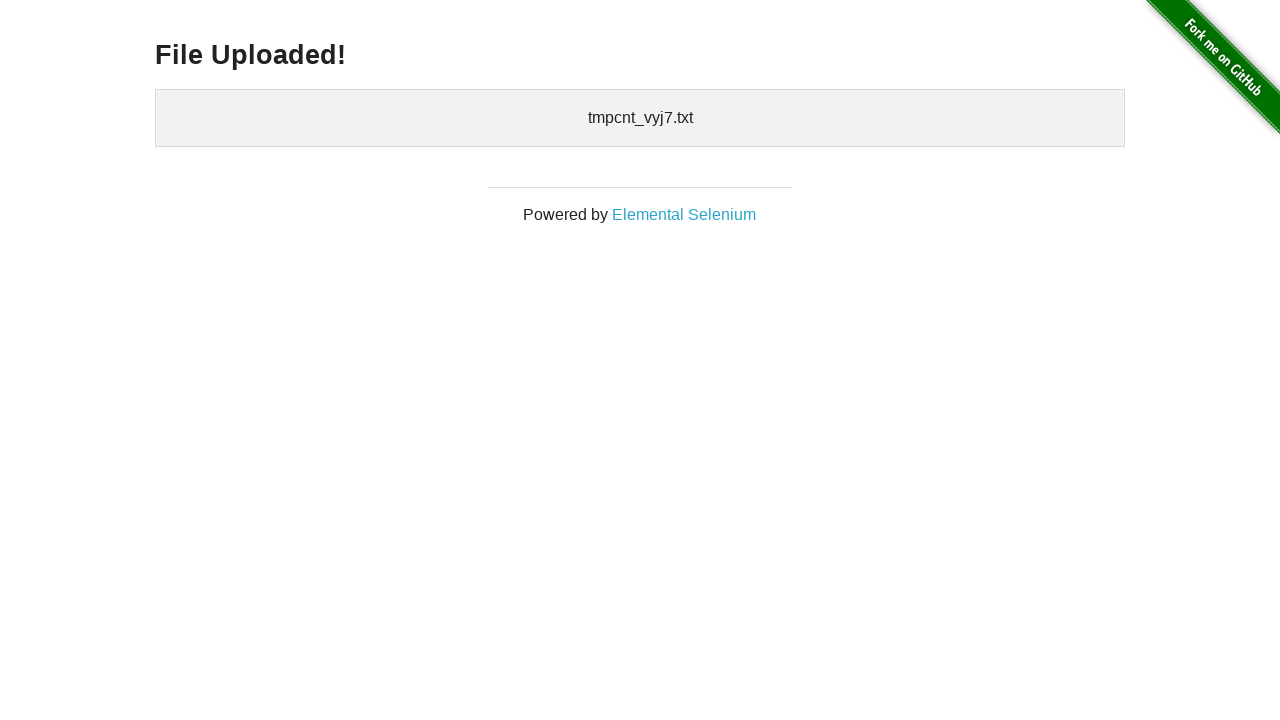

Cleaned up temporary test file
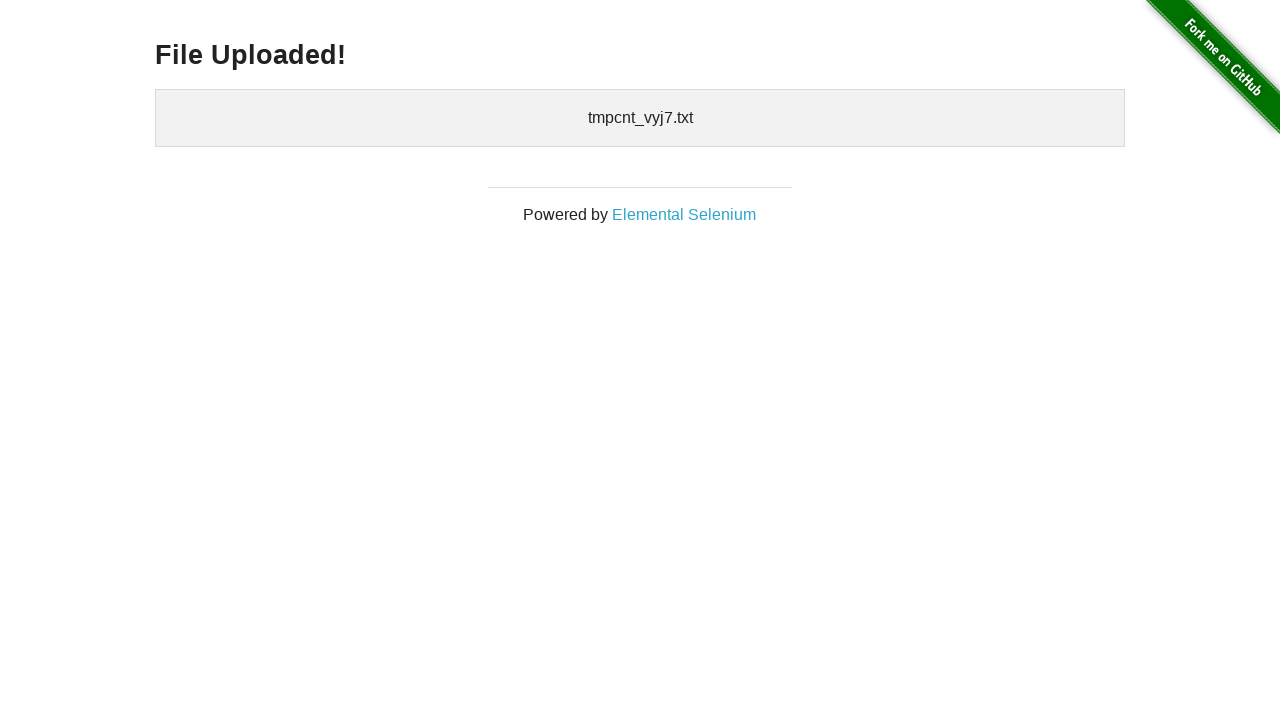

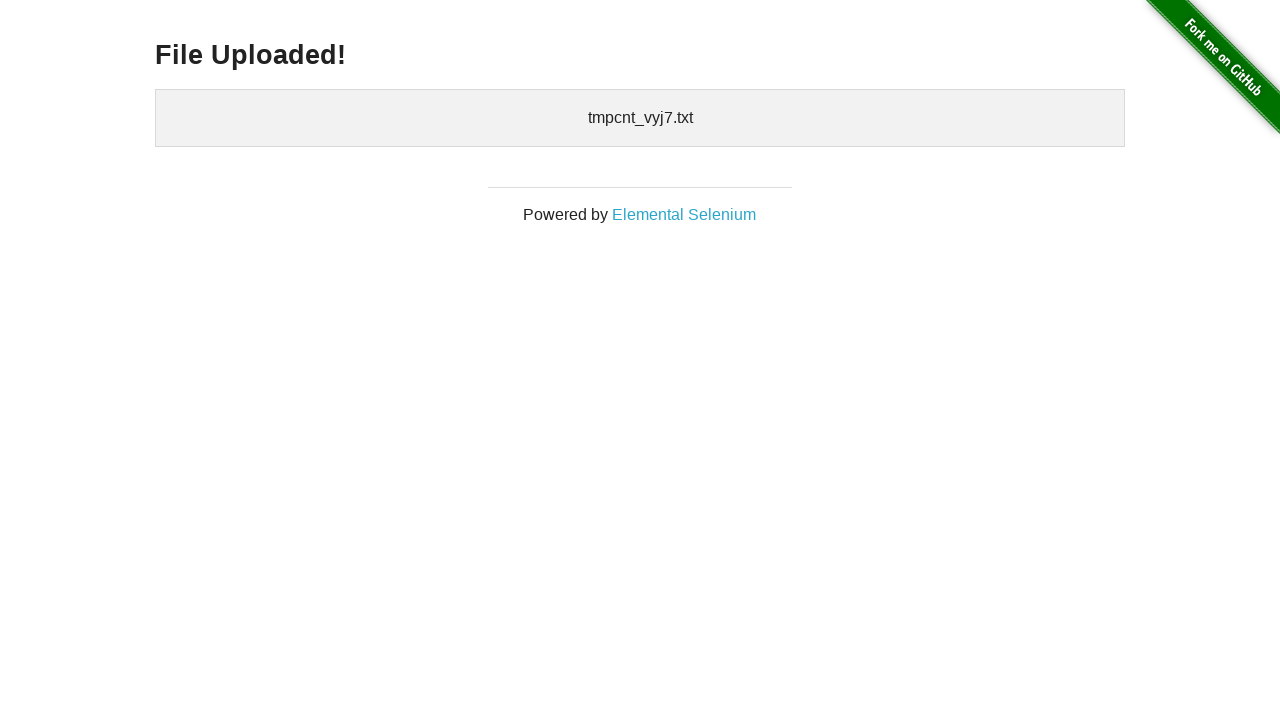